Tests relative locators functionality by locating and clicking on a DSLR Camera using a relative position from another element, then verifies the product name on the opened page

Starting URL: https://testotomasyonu.com/relativeLocators

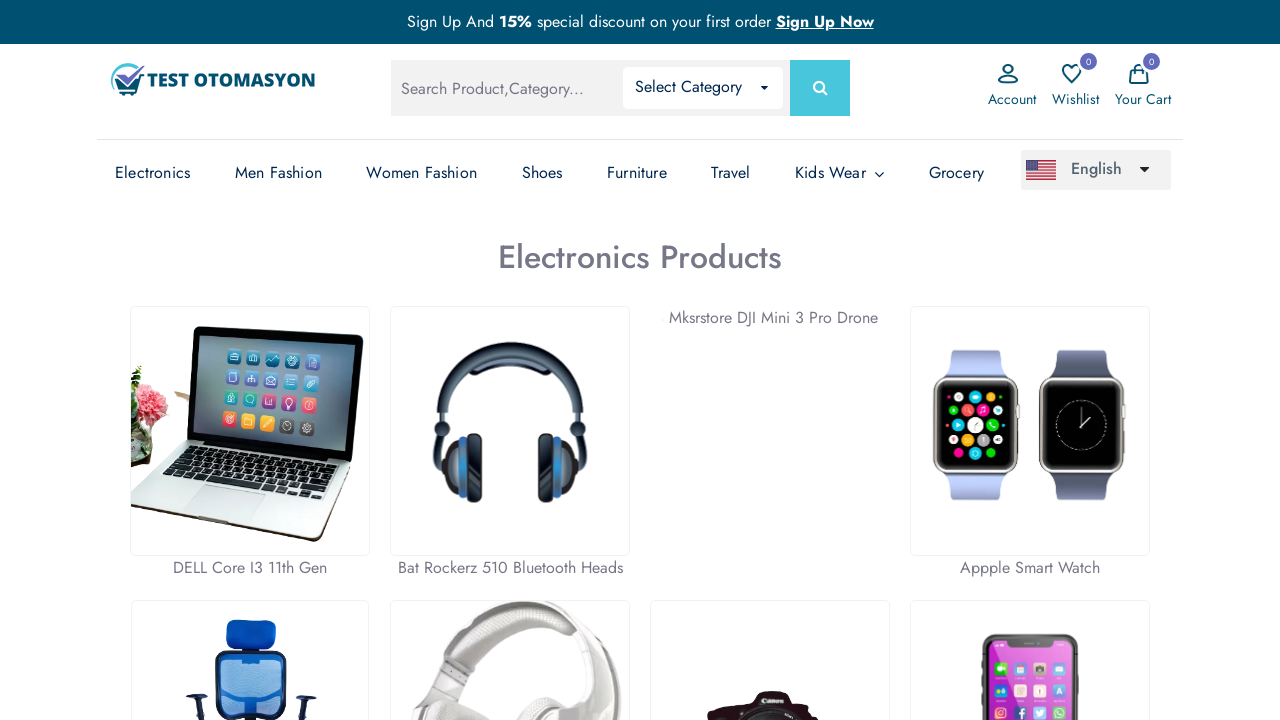

Scrolled down to view product elements
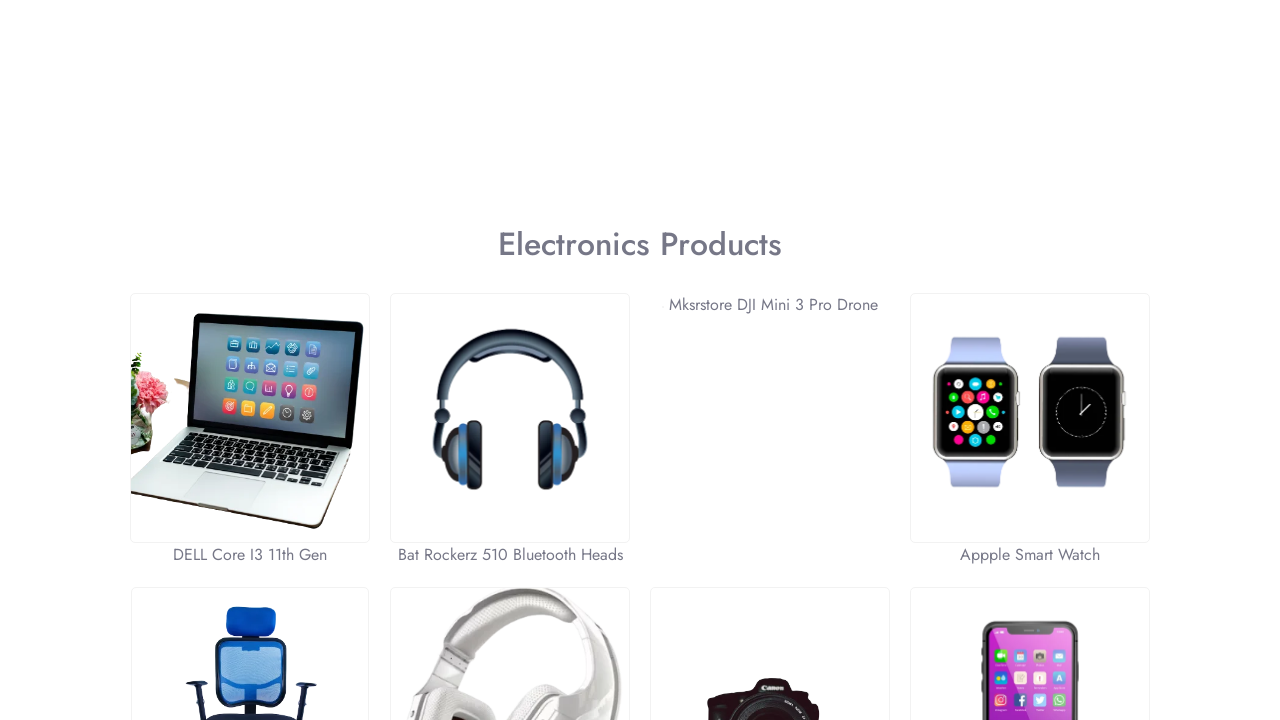

Located motor phone element as reference point
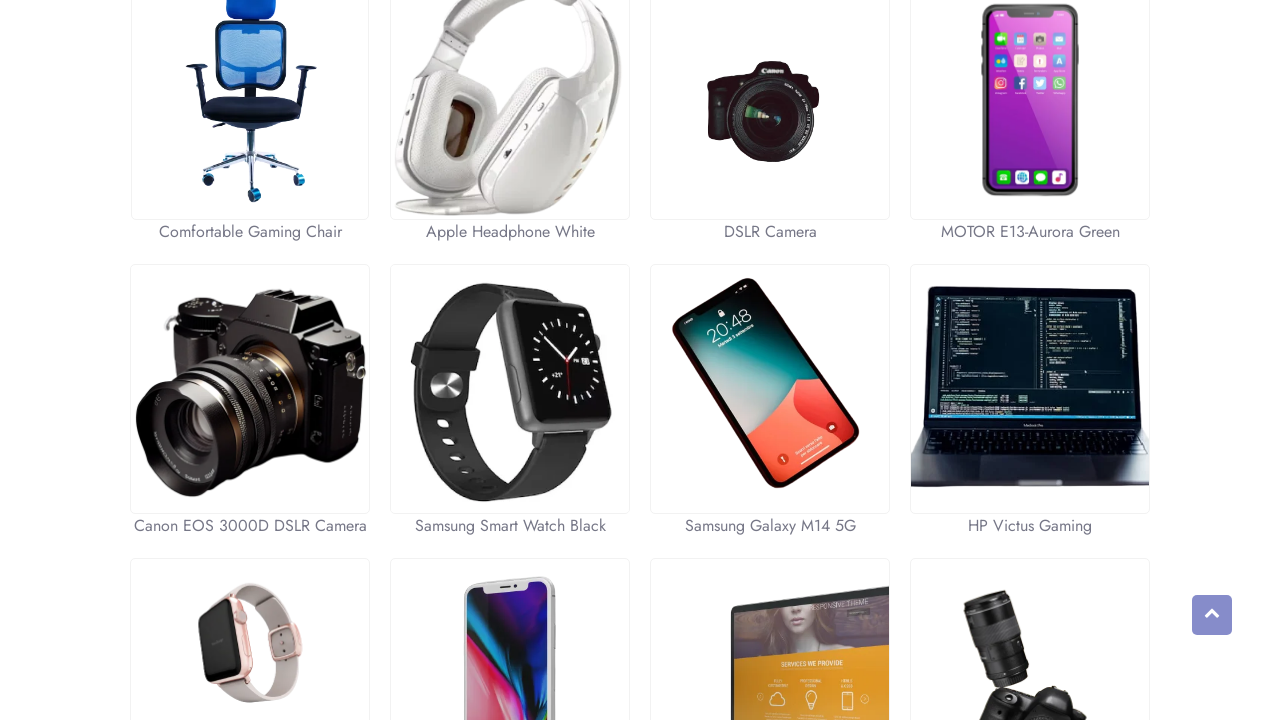

Clicked on DSLR Camera product element at (770, 125) on #pic7_thumb
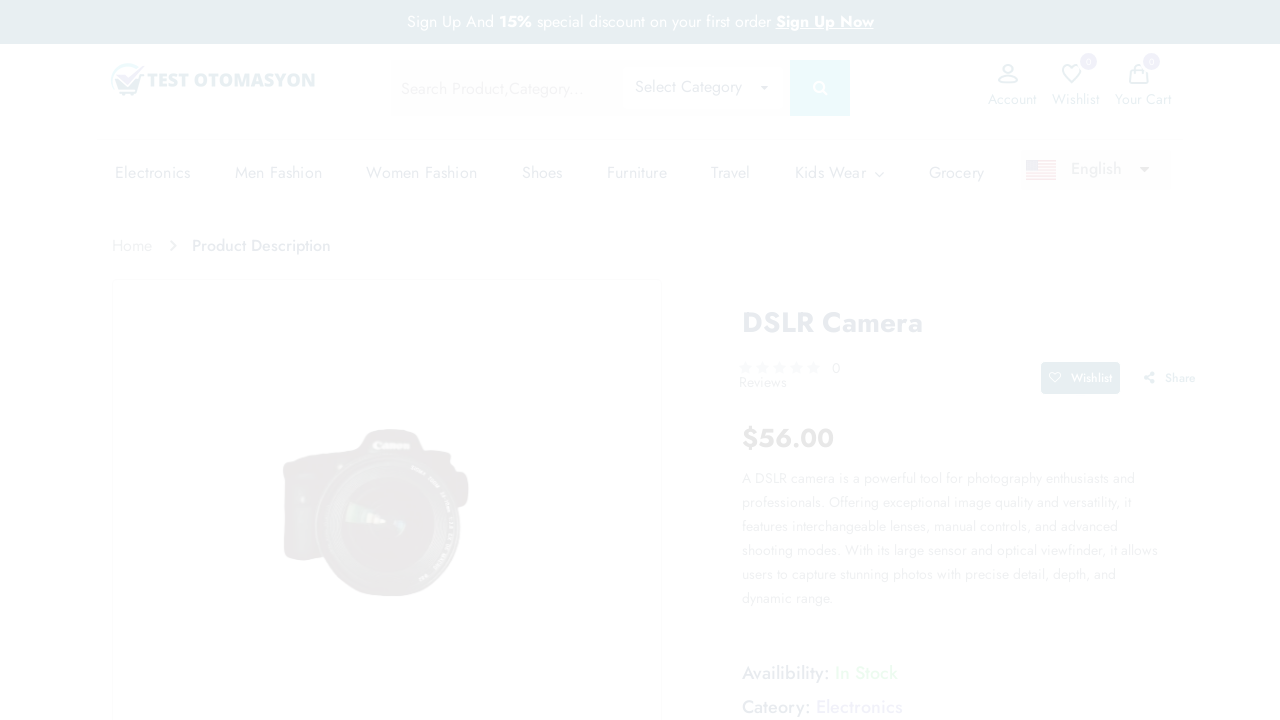

Retrieved product name from opened page
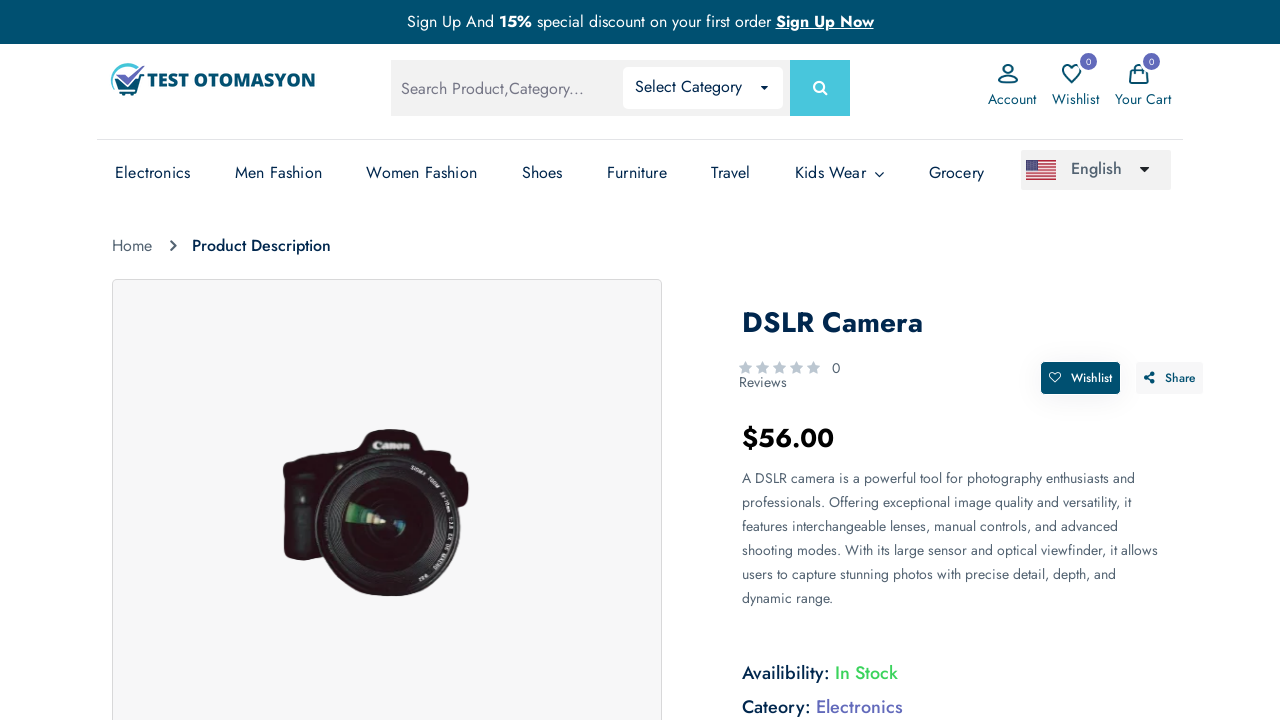

Verified that product name contains 'DSLR Camera'
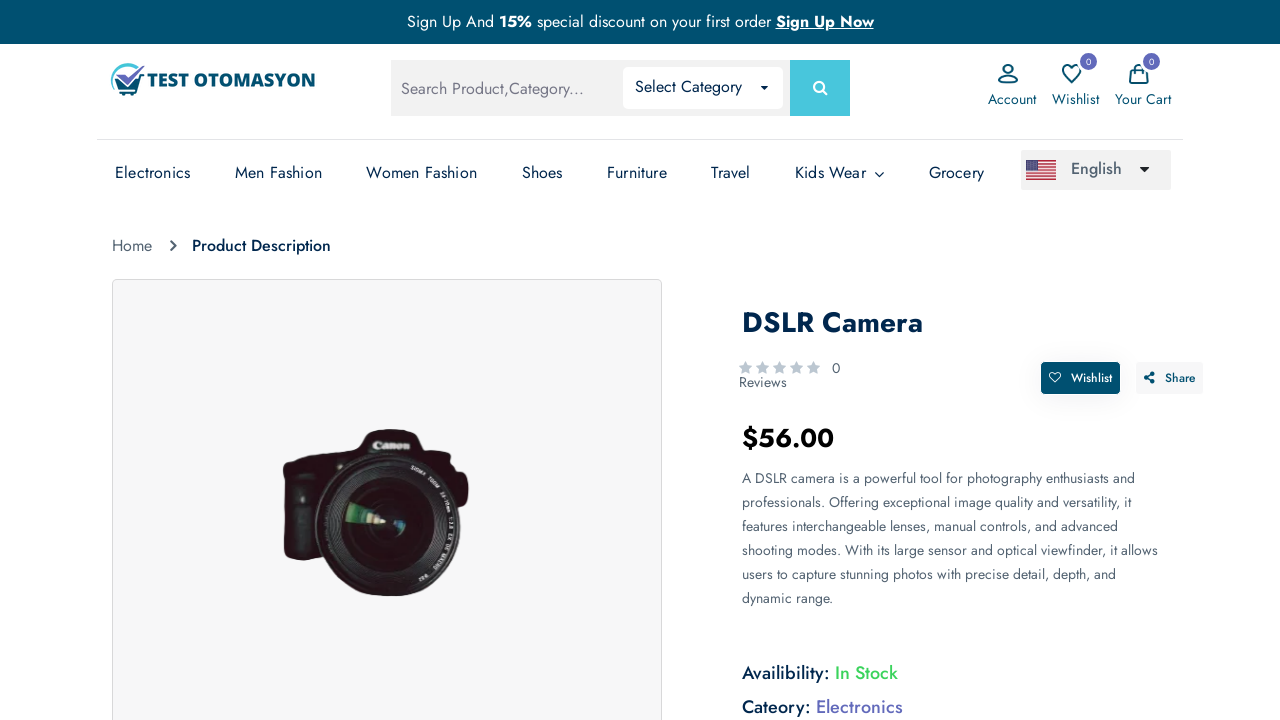

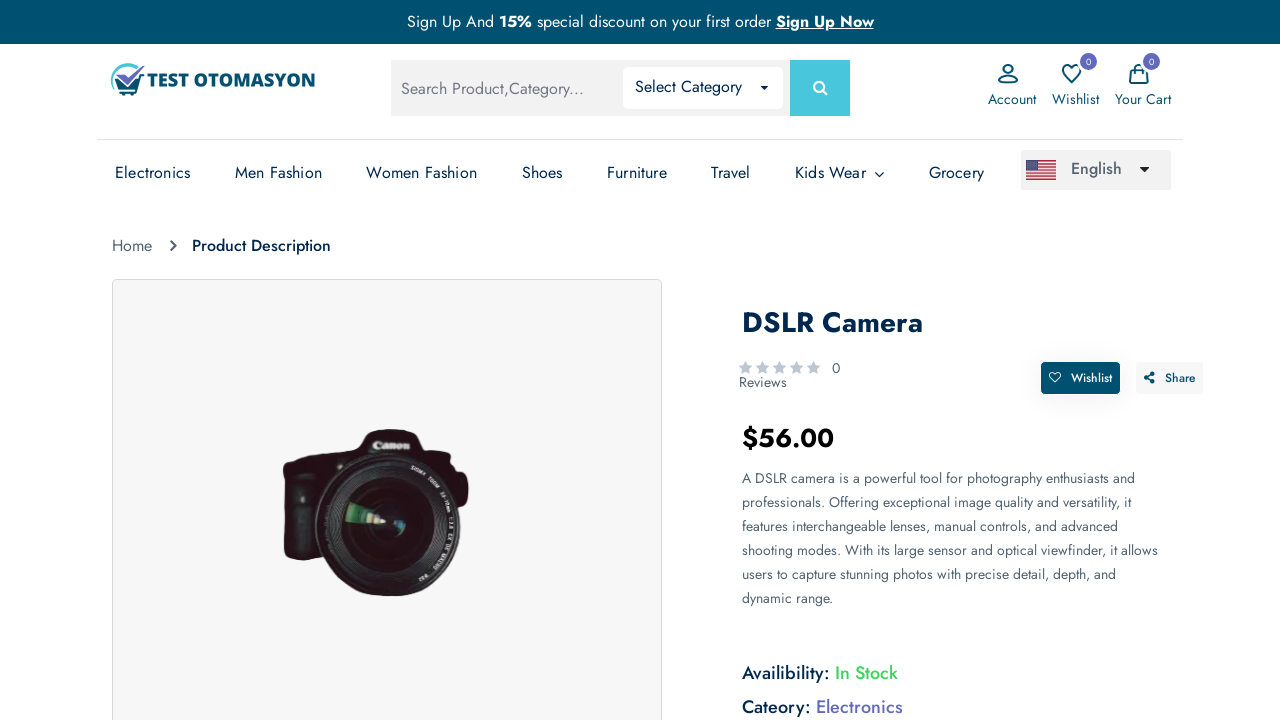